Navigates to a Tesla demo report page and verifies that logo elements and header/hero content are present on the page

Starting URL: https://sunspire-web-app.vercel.app/report?address=2&lat=40.7128&lng=-74.0060&placeId=demo&company=Tesla&demo=1

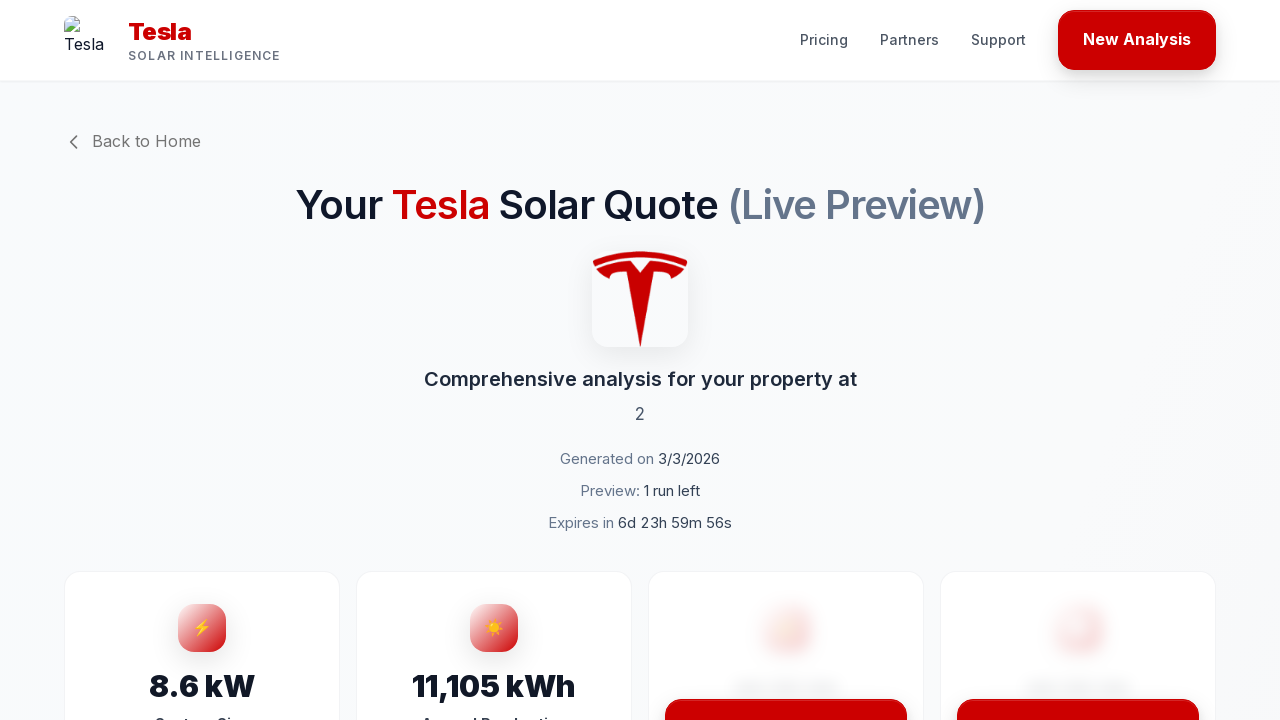

Waited for page to reach networkidle load state
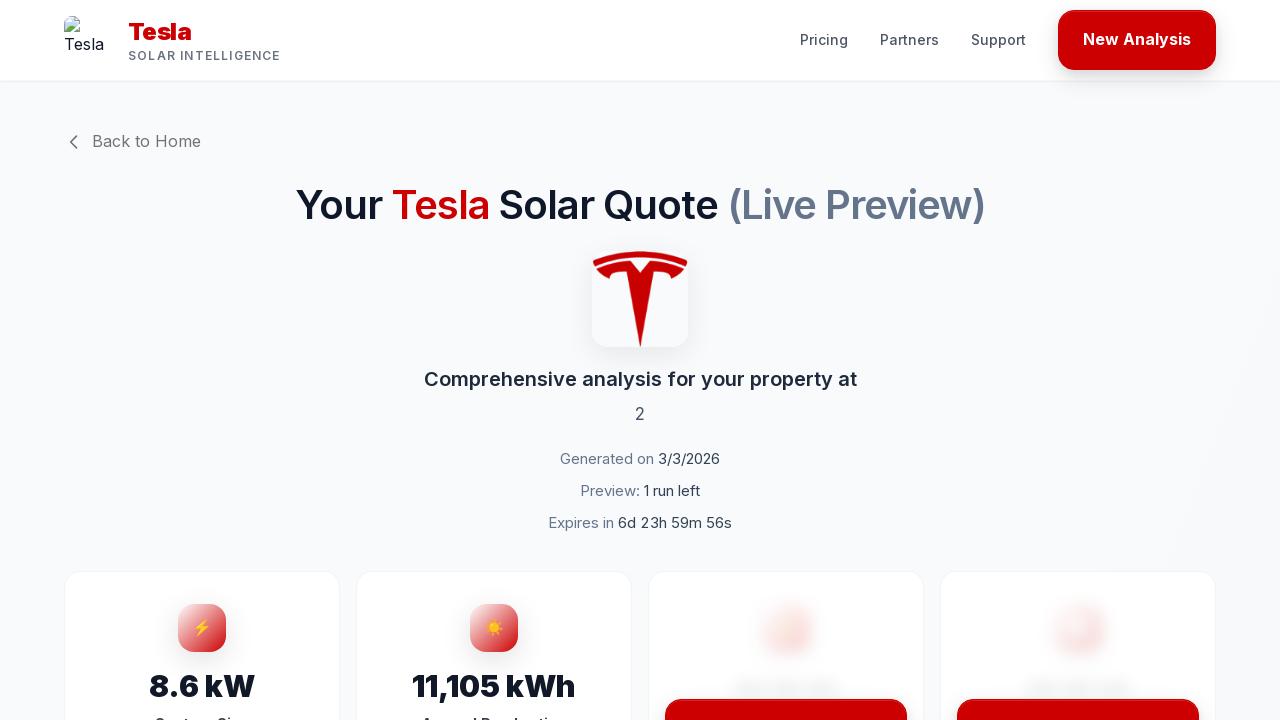

Logo element found in header section
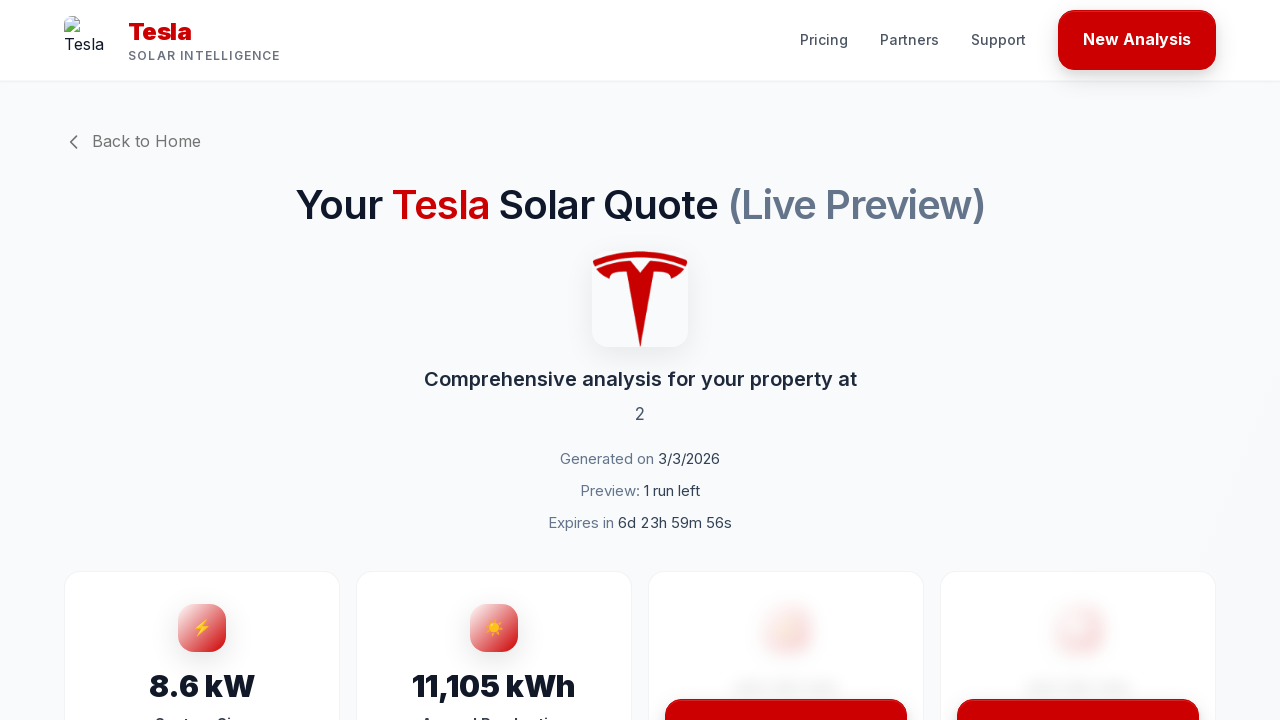

Logo element found in hero/main section
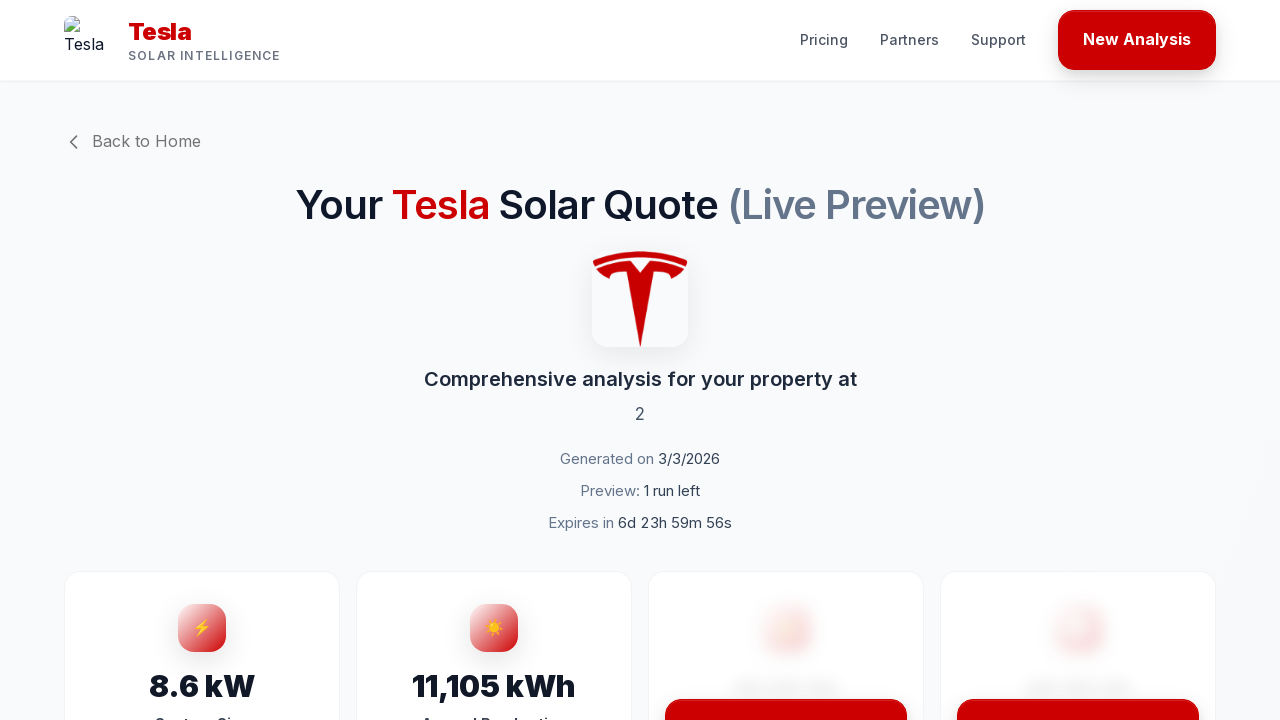

Verified header content section with flex layout is present
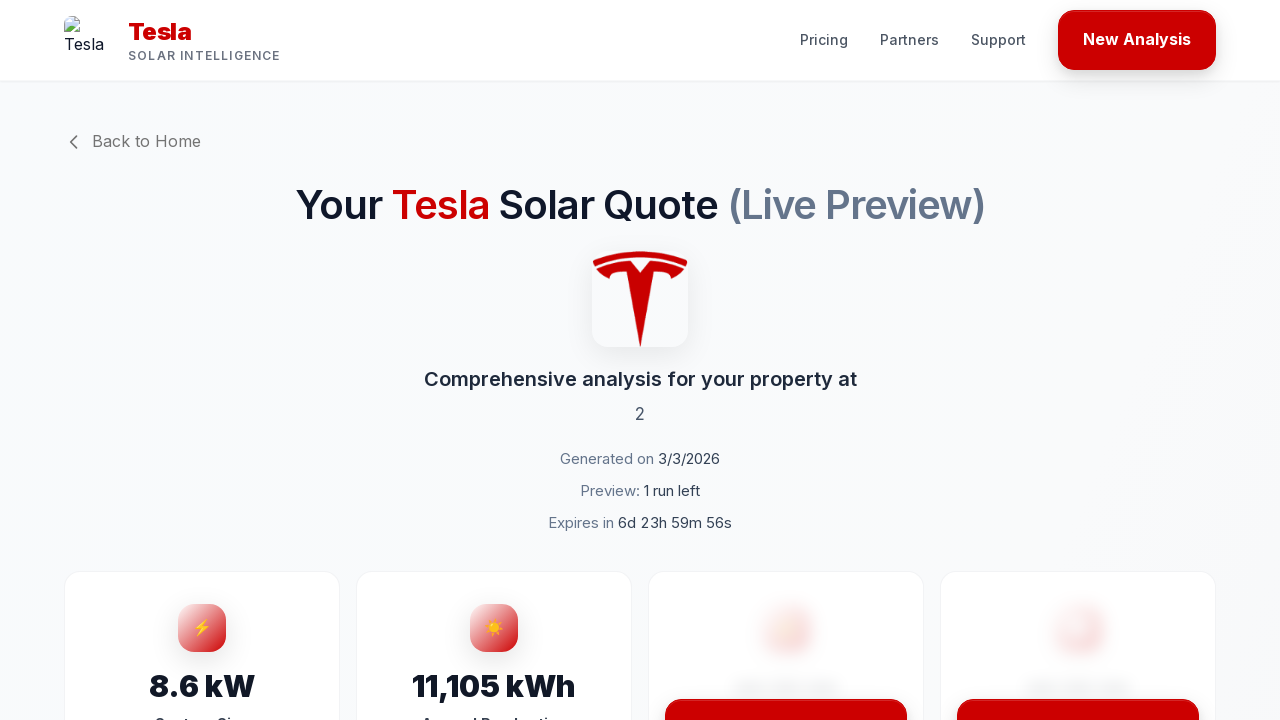

Verified hero content section with image container is present
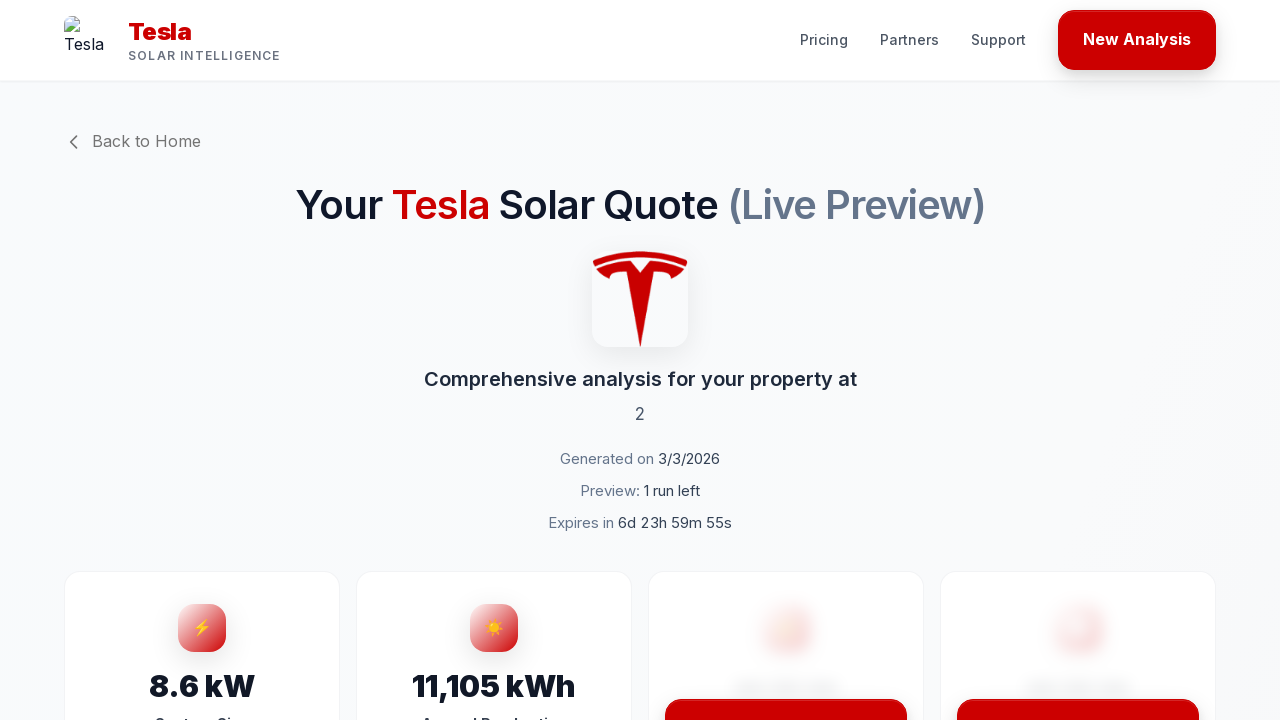

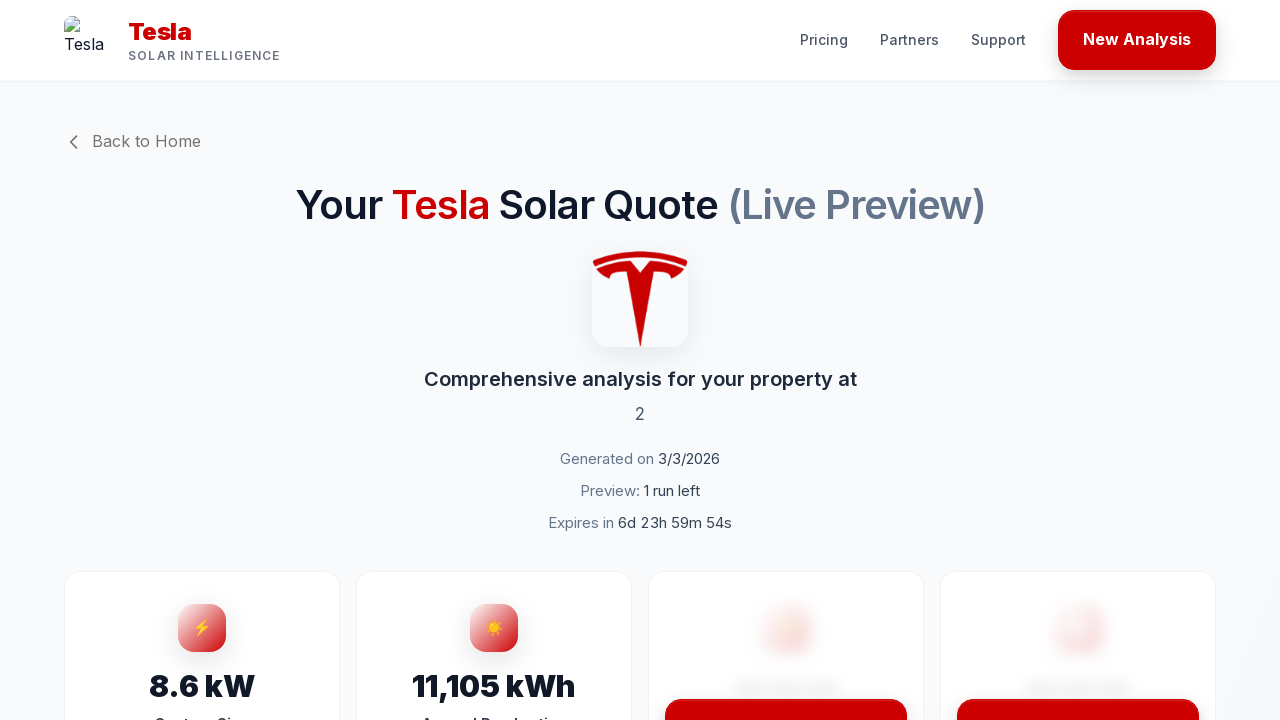